Tests the ideabox application by creating a new idea with a title and body, then verifying the idea was saved correctly by checking the displayed title text.

Starting URL: https://dbull7.github.io/ideabox/

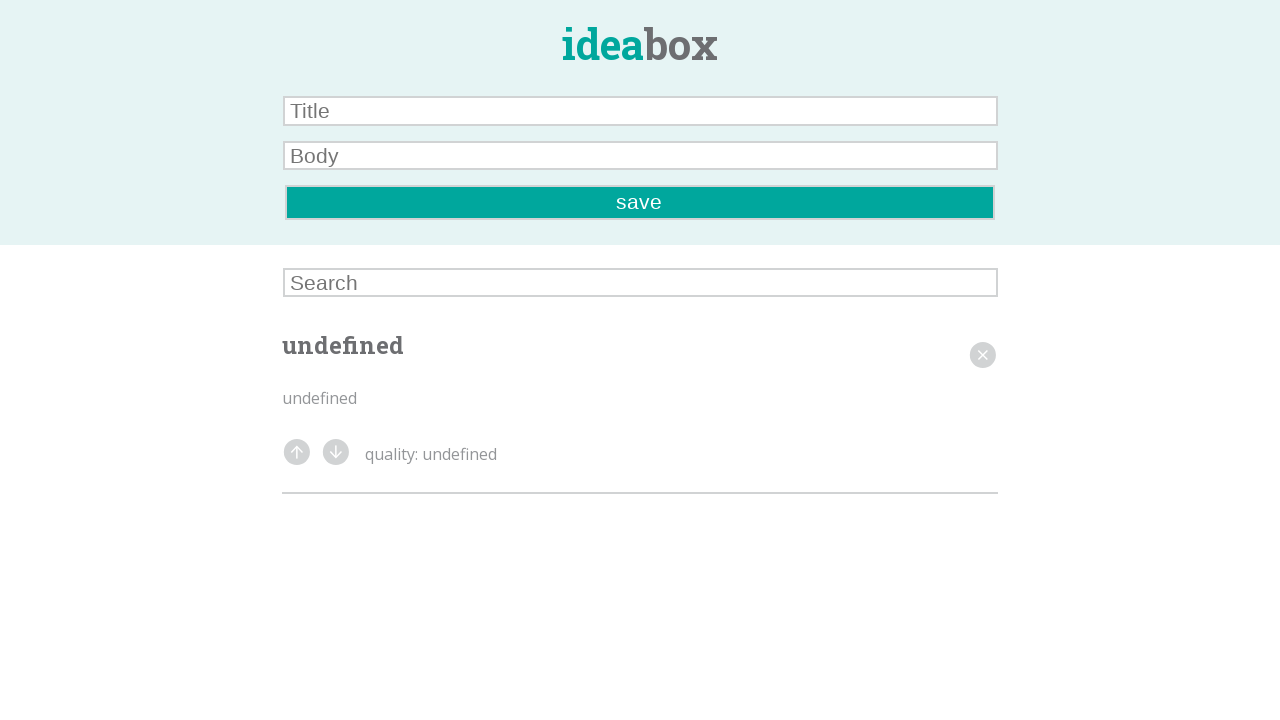

Filled title field with 'plz' on .user-title
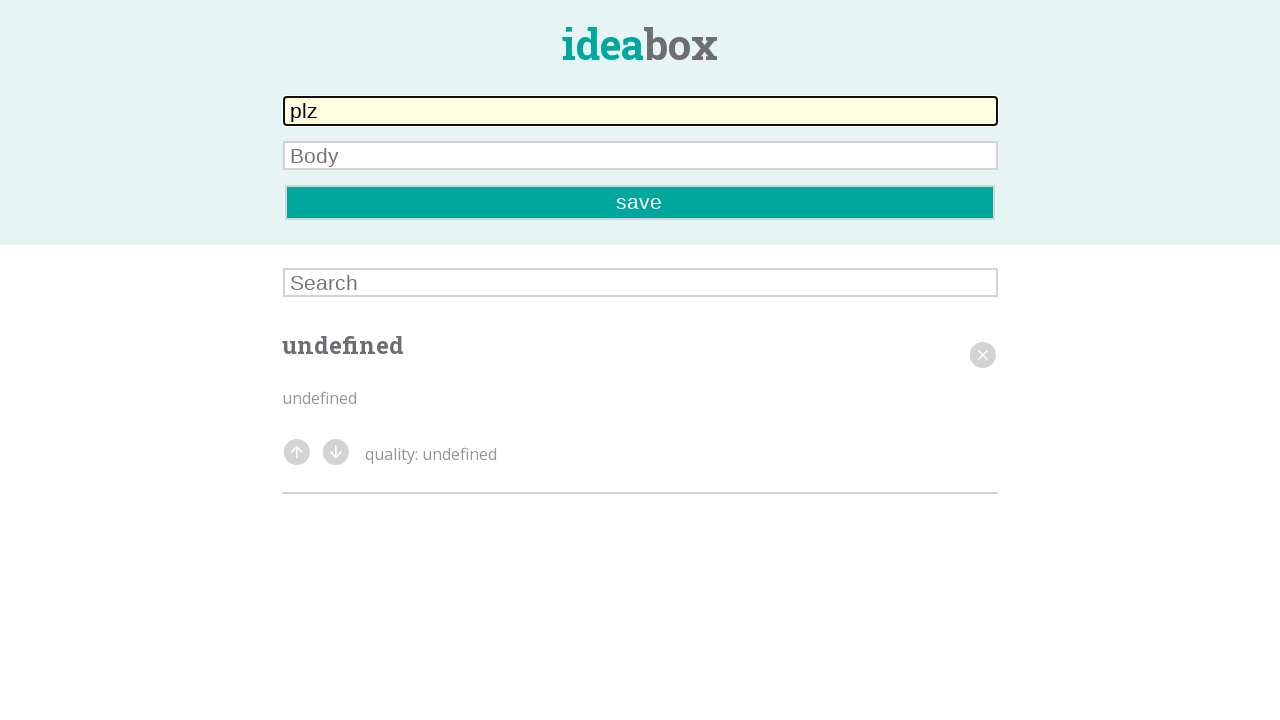

Filled body field with 'work' on .user-body
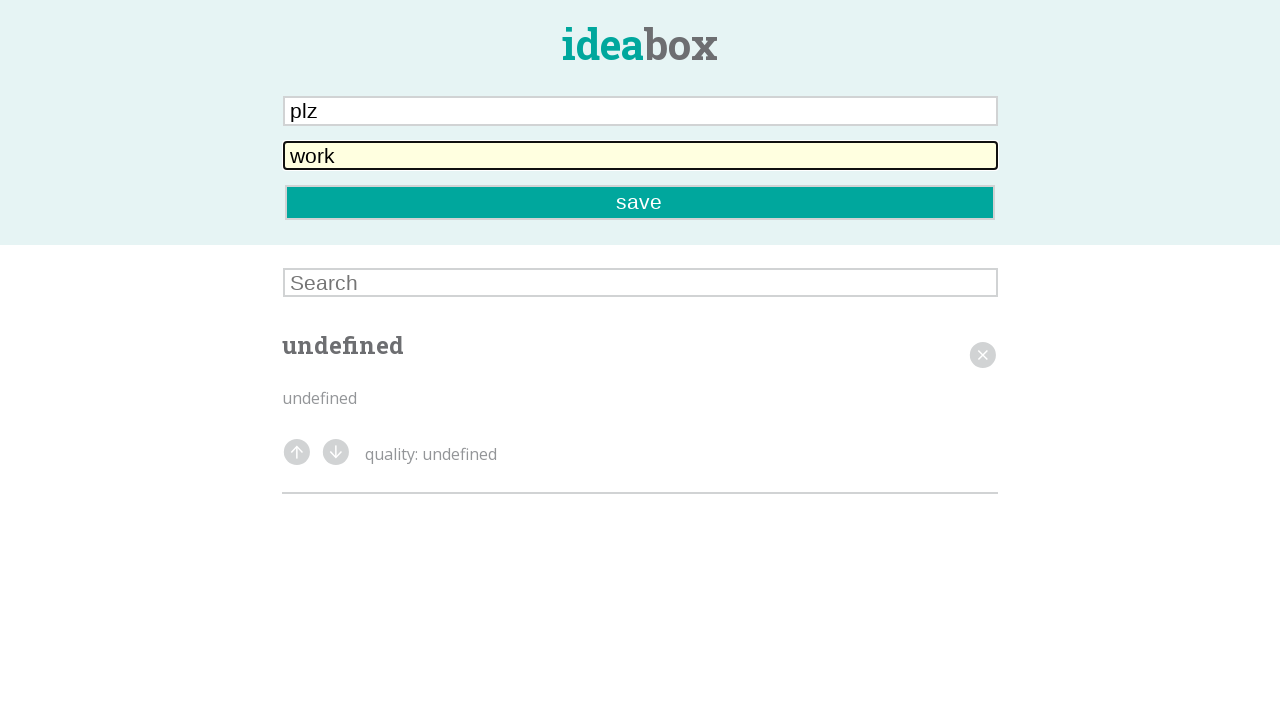

Clicked save button to create idea at (640, 202) on .save-button
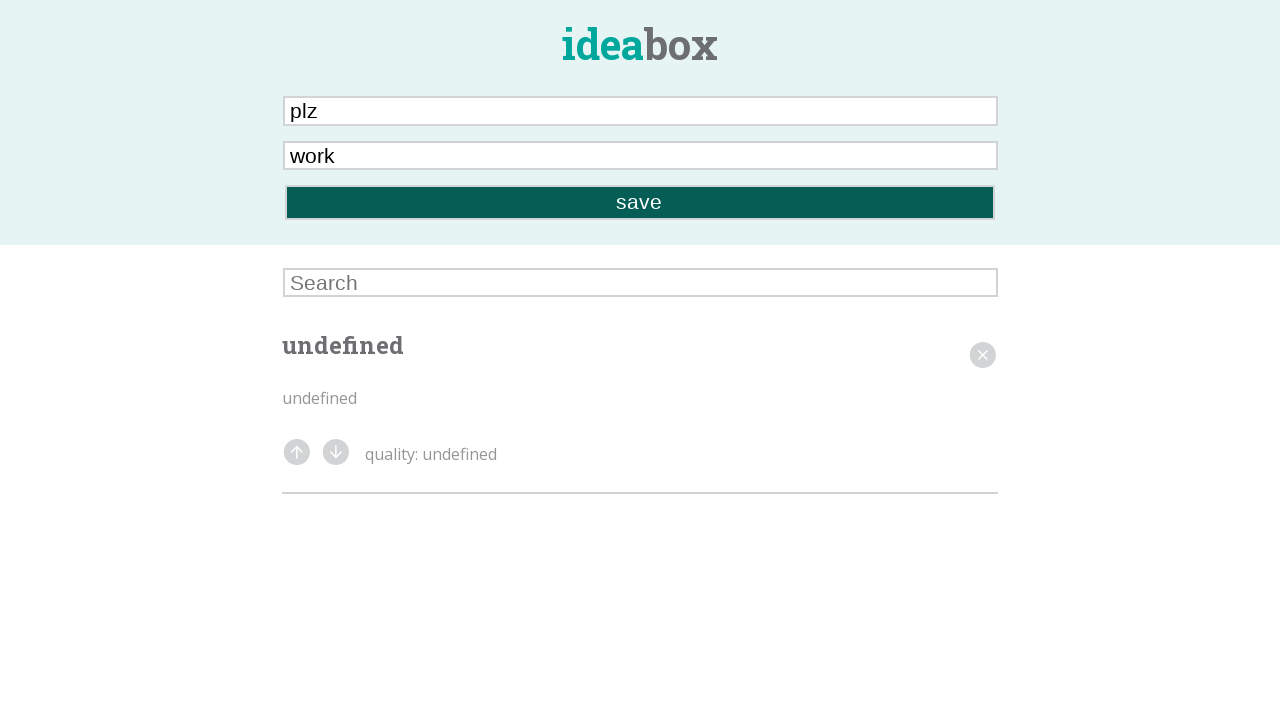

Verified idea was saved by waiting for title text to appear
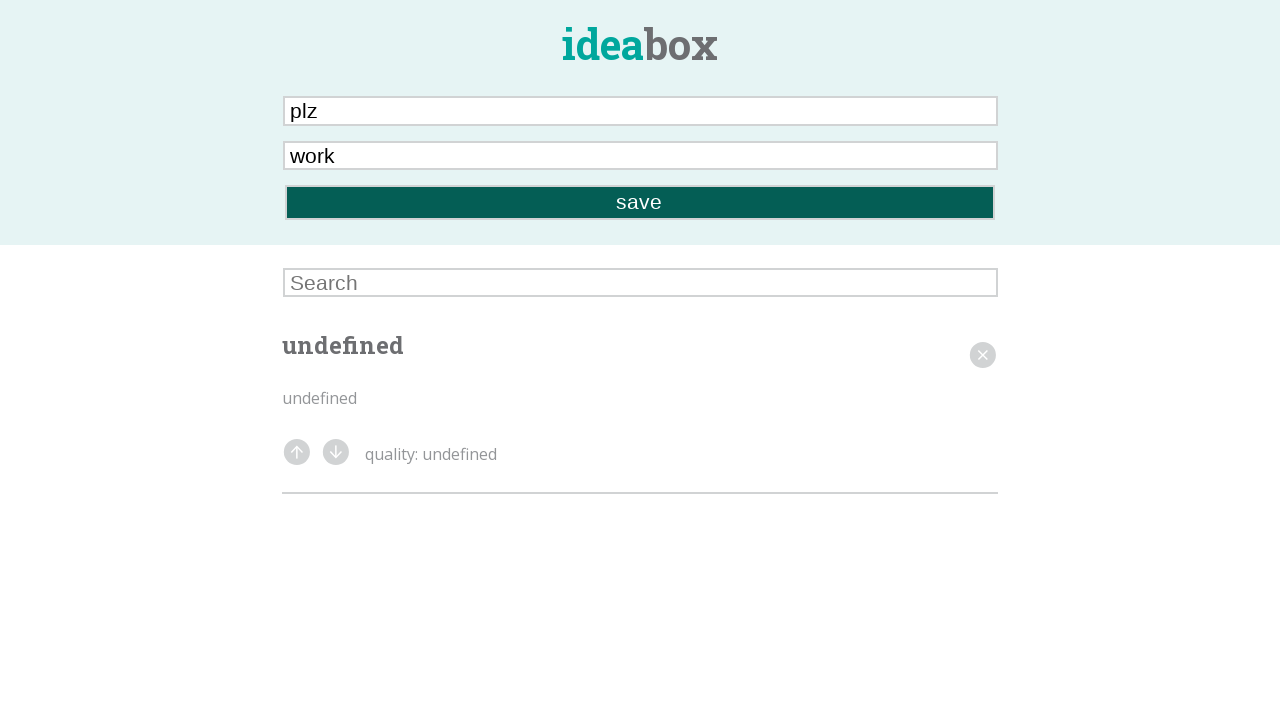

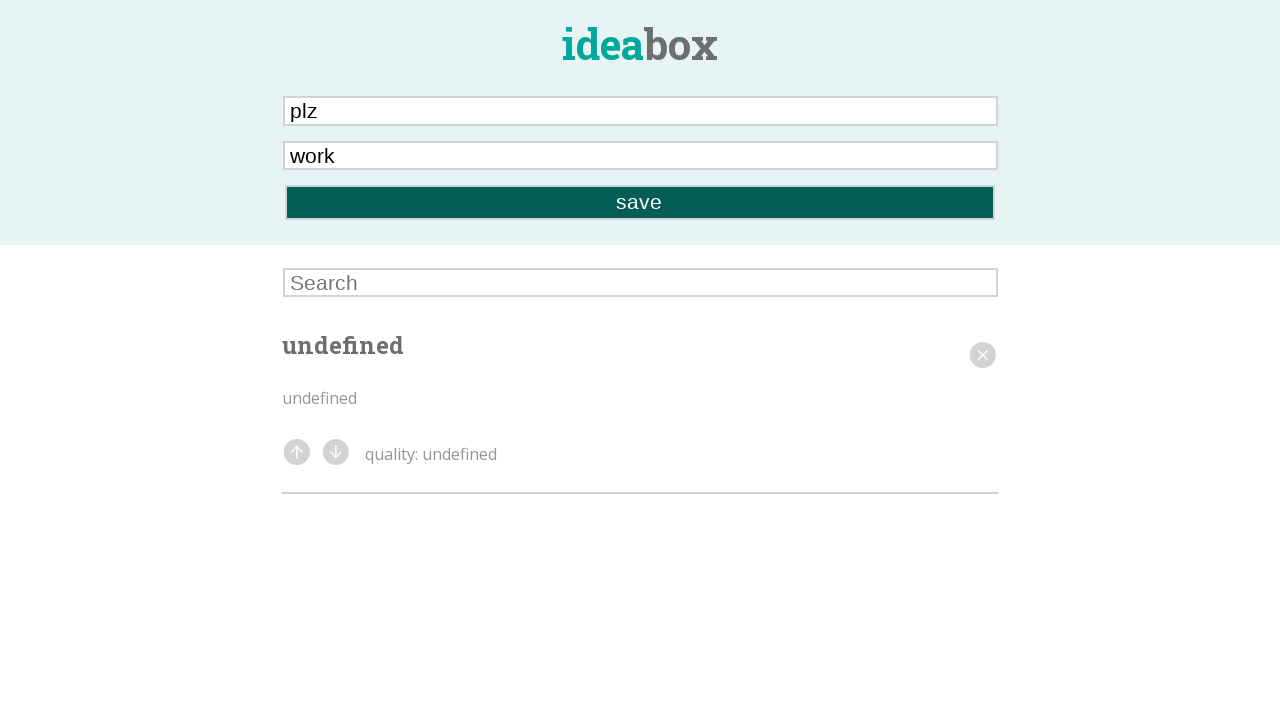